Tests checkbox functionality by finding all checkboxes on the page and clicking any that are not already selected to ensure all checkboxes become checked.

Starting URL: https://the-internet.herokuapp.com/checkboxes

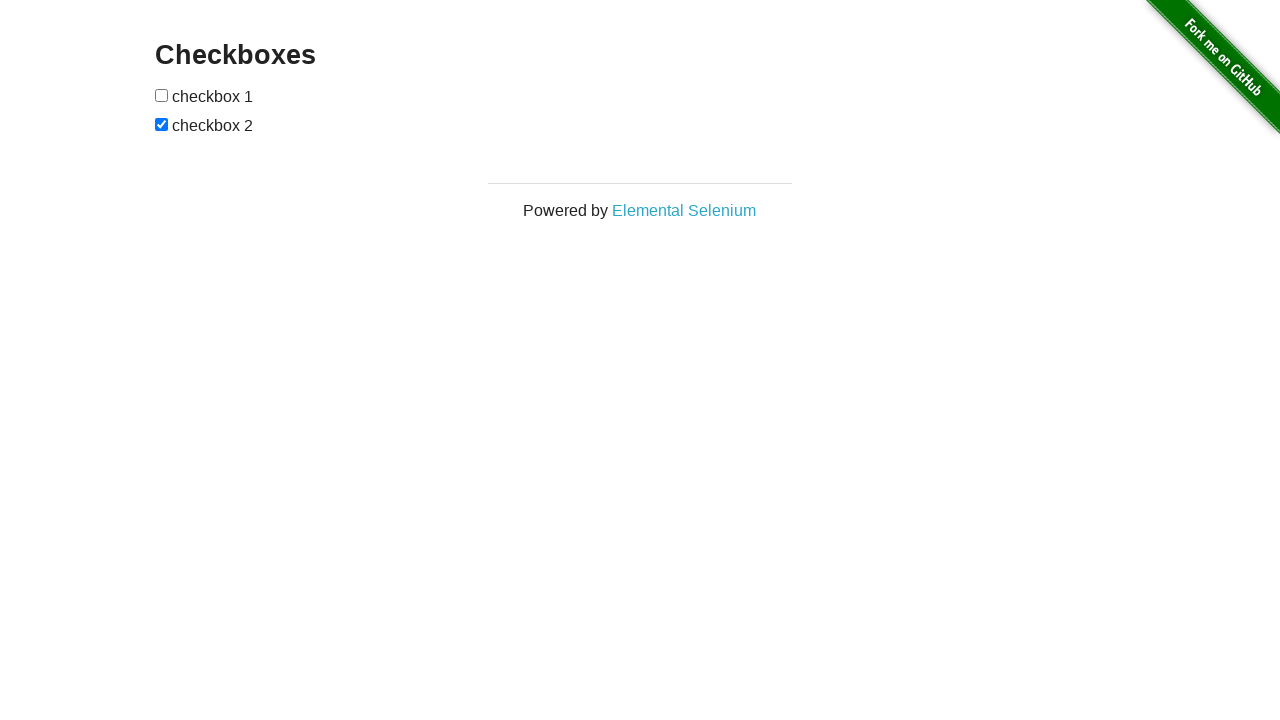

Located all checkboxes on the page
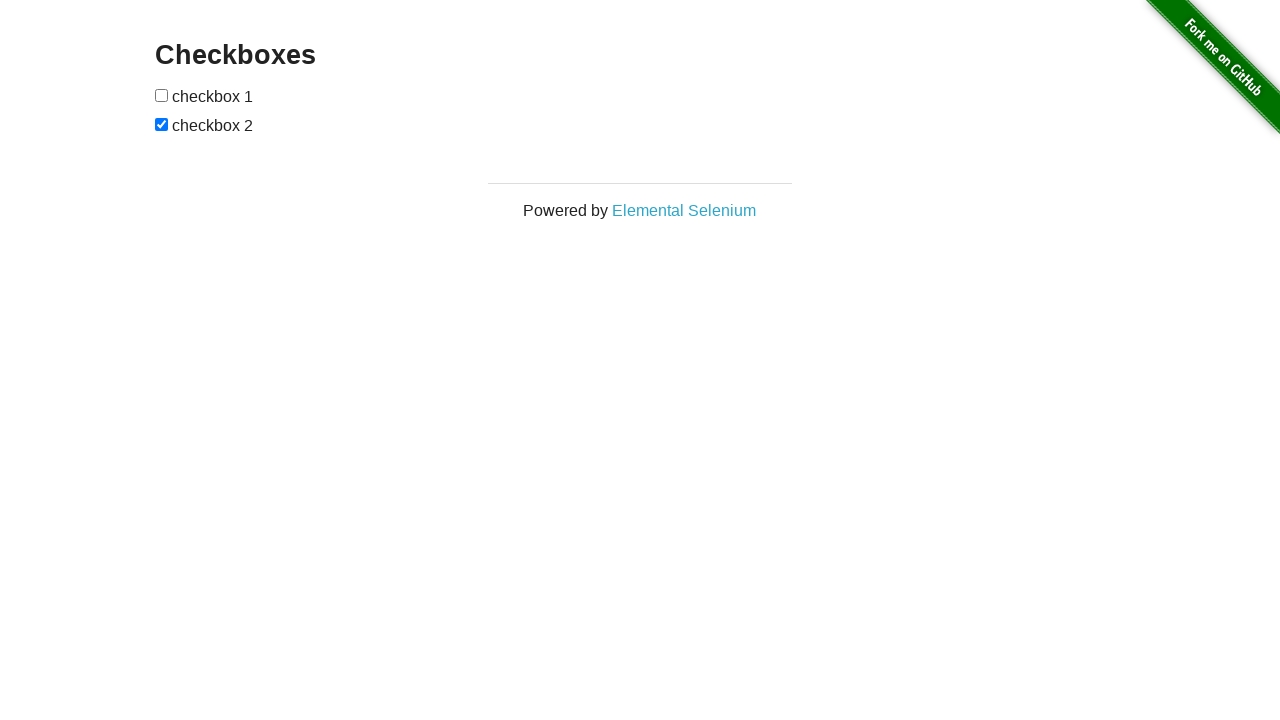

Retrieved checkbox 1
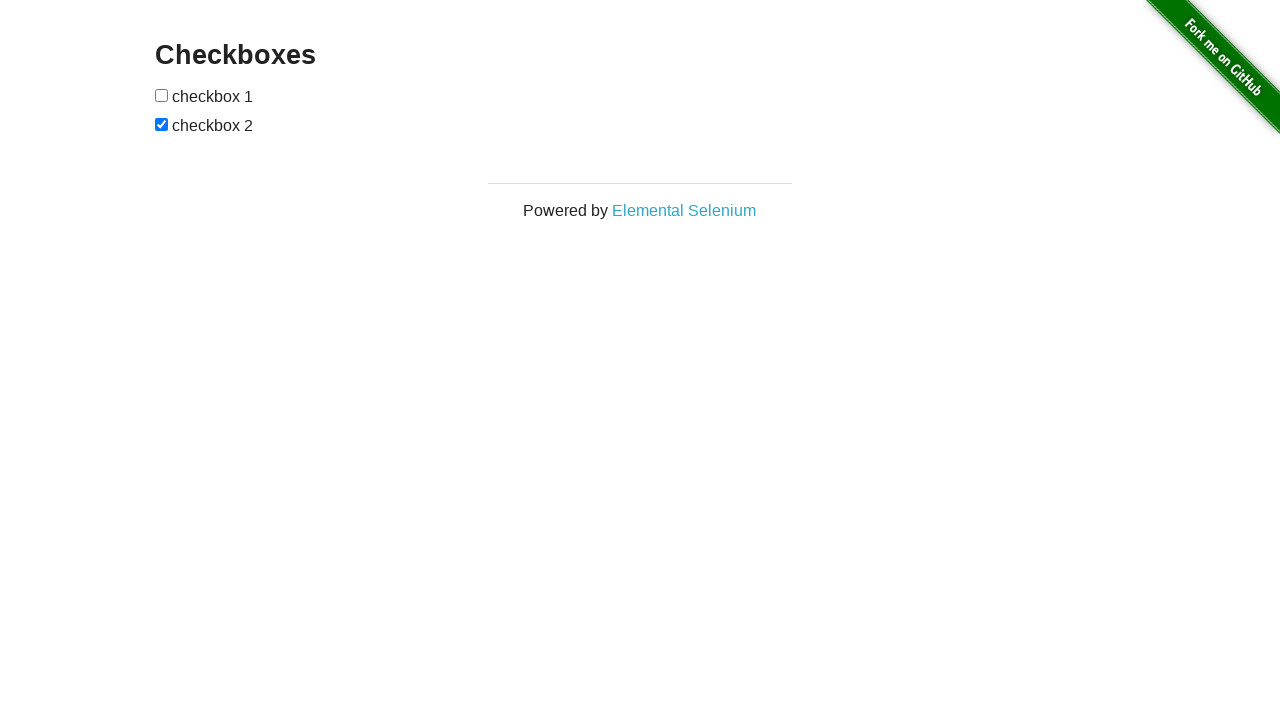

Checkbox 1 was unchecked, checking its state
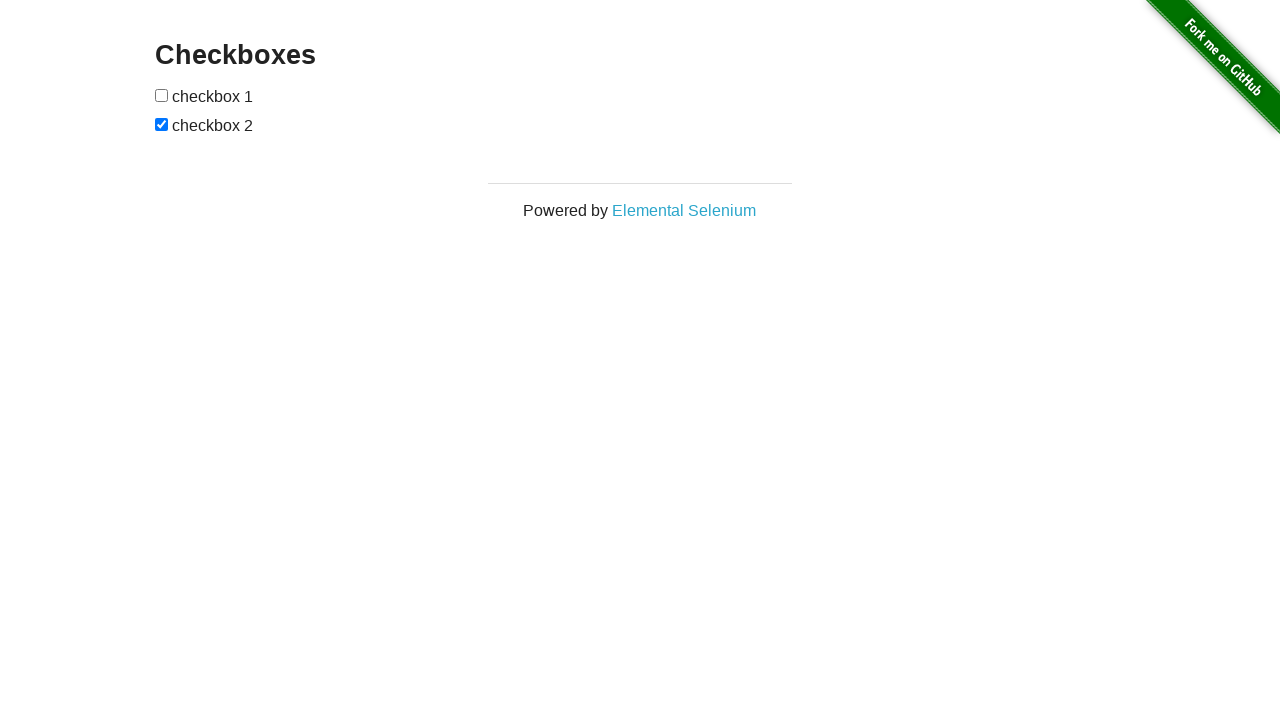

Clicked checkbox 1 to select it at (162, 95) on input[type='checkbox'] >> nth=0
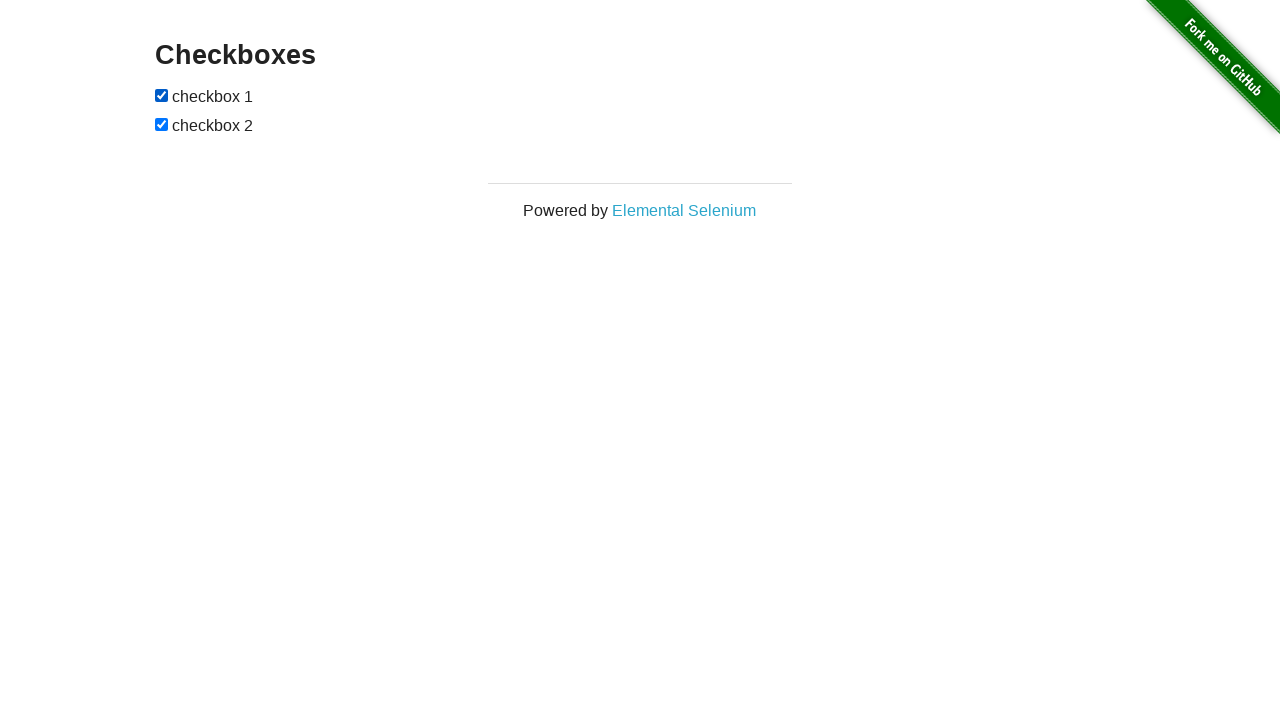

Retrieved checkbox 2
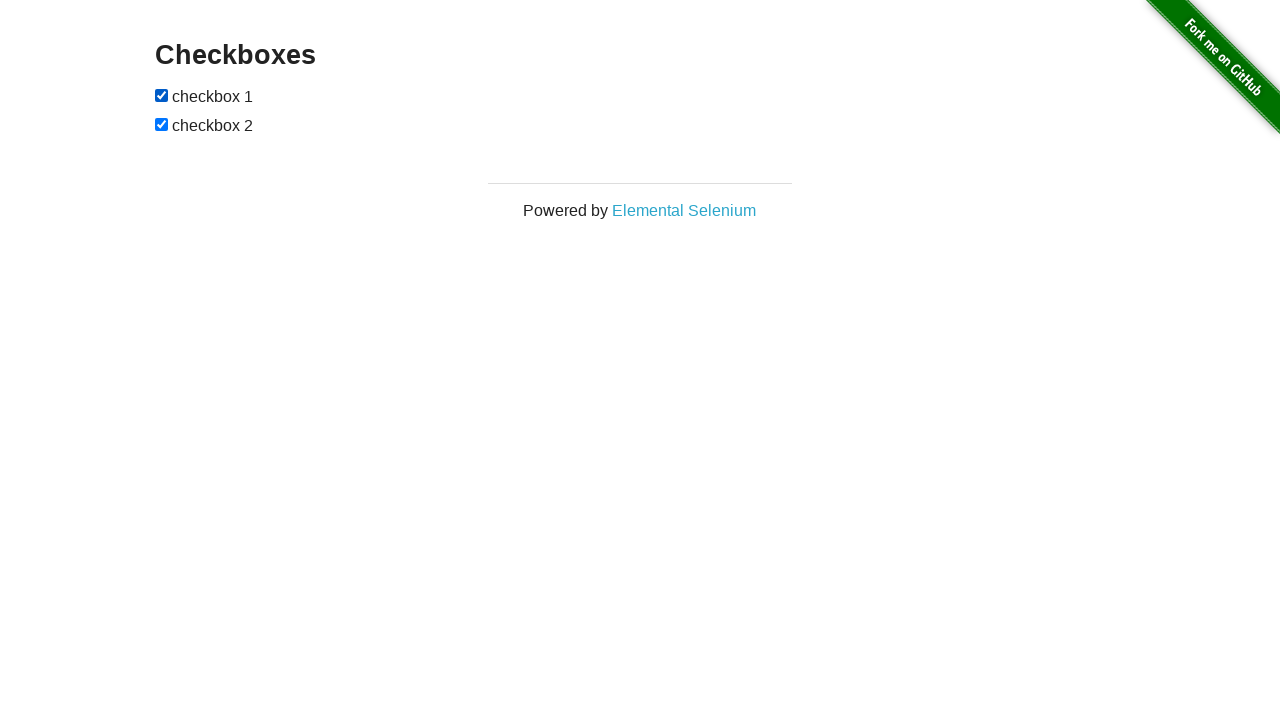

Checkbox 2 was already checked, skipping
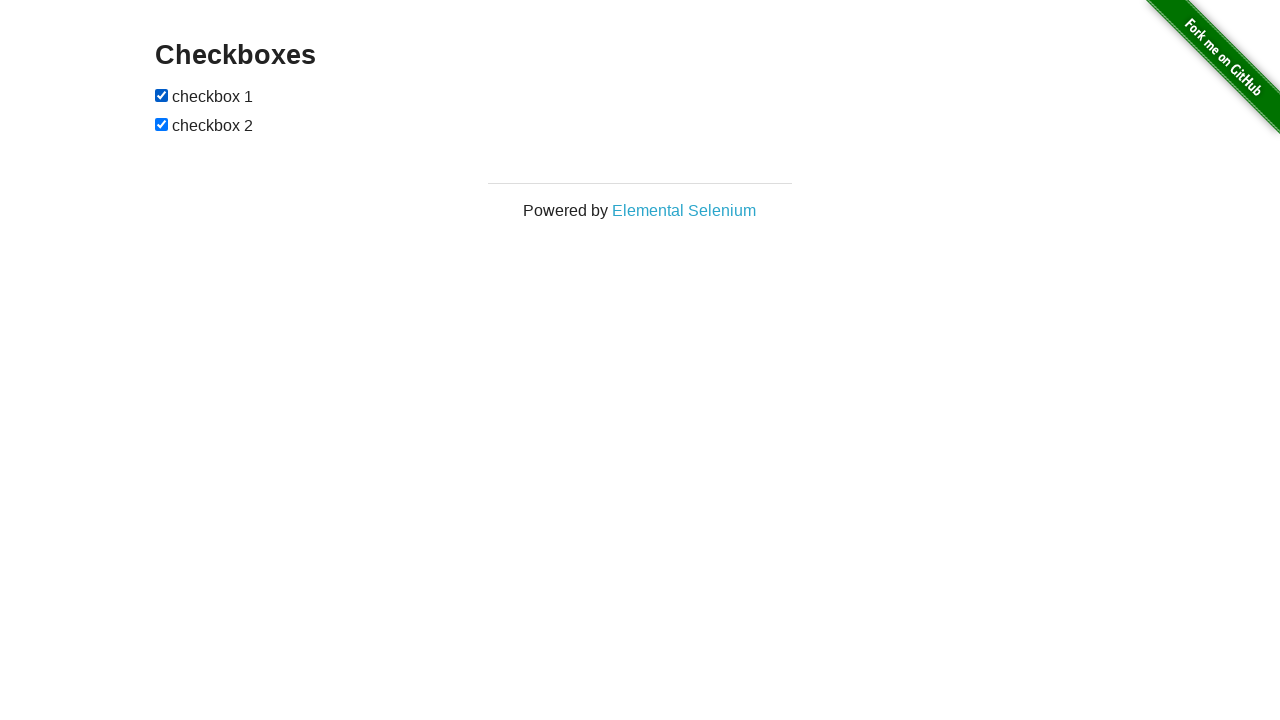

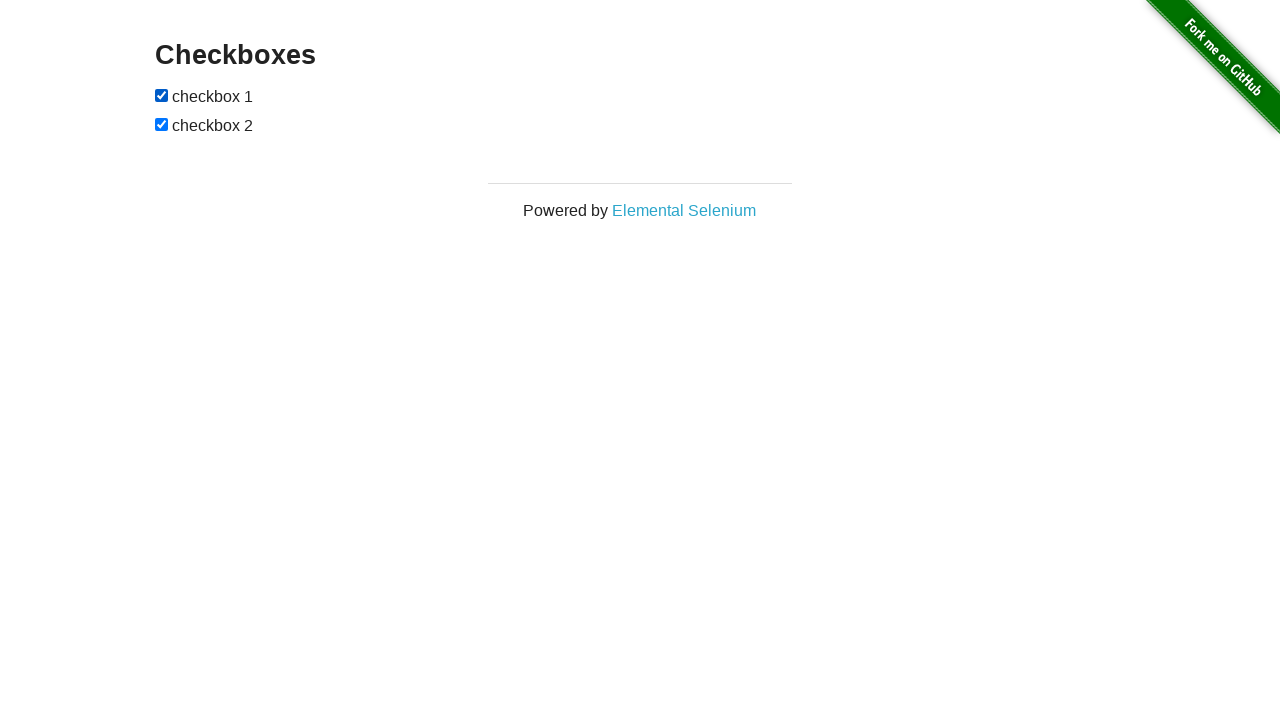